Tests browser window and tab switching functionality by opening a new tab, interacting with it, switching back to the main page, and opening a new window.

Starting URL: https://skpatro.github.io/demo/links/

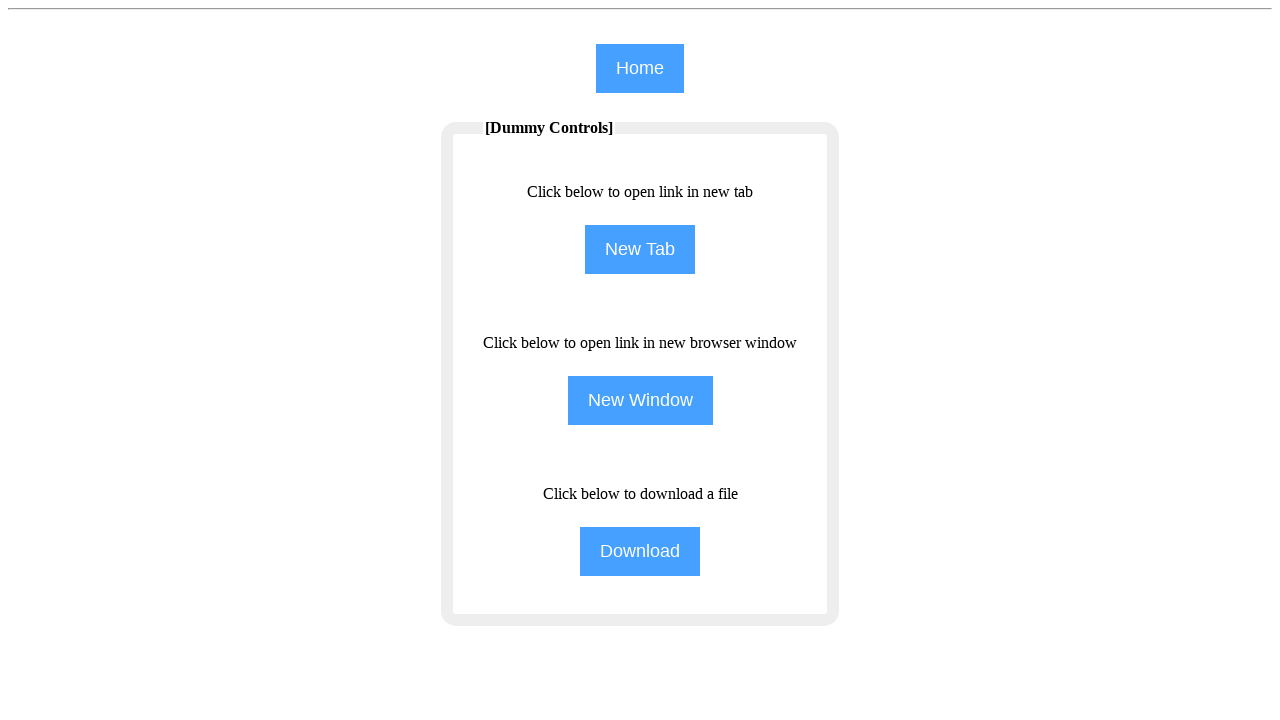

Clicked button to open new tab at (640, 250) on input[name='NewTab']
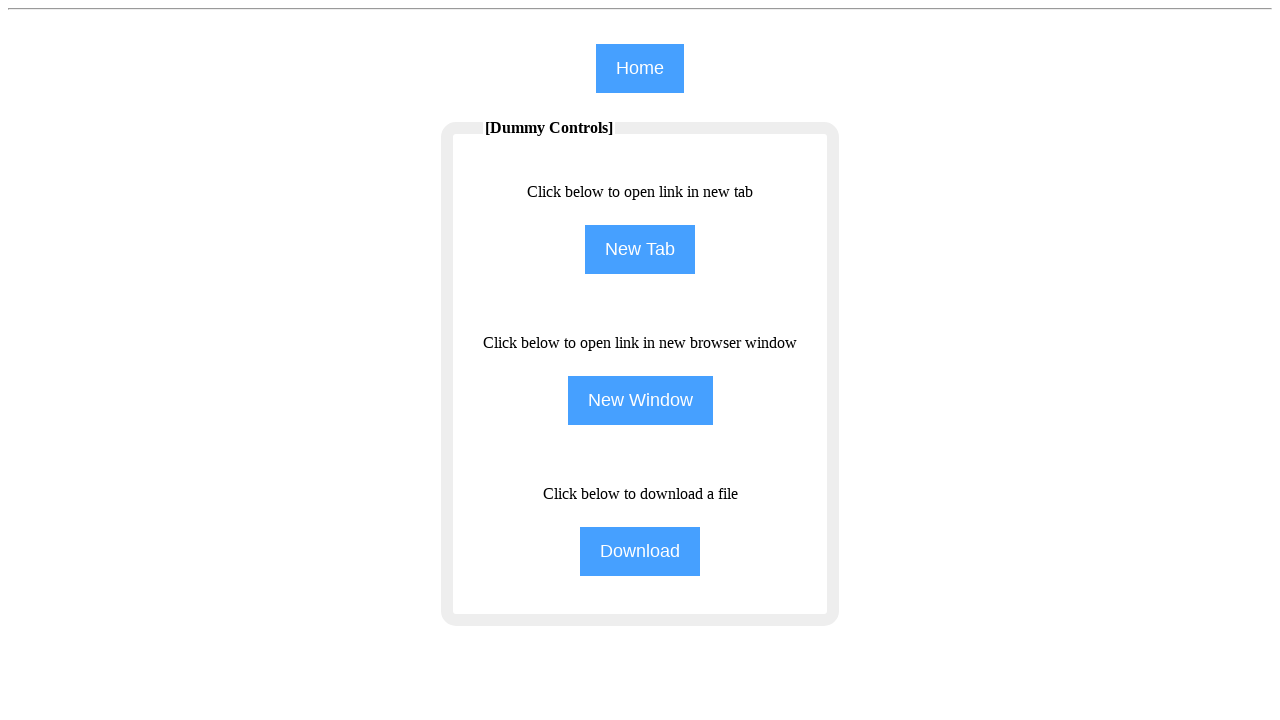

Waited for new tab to open
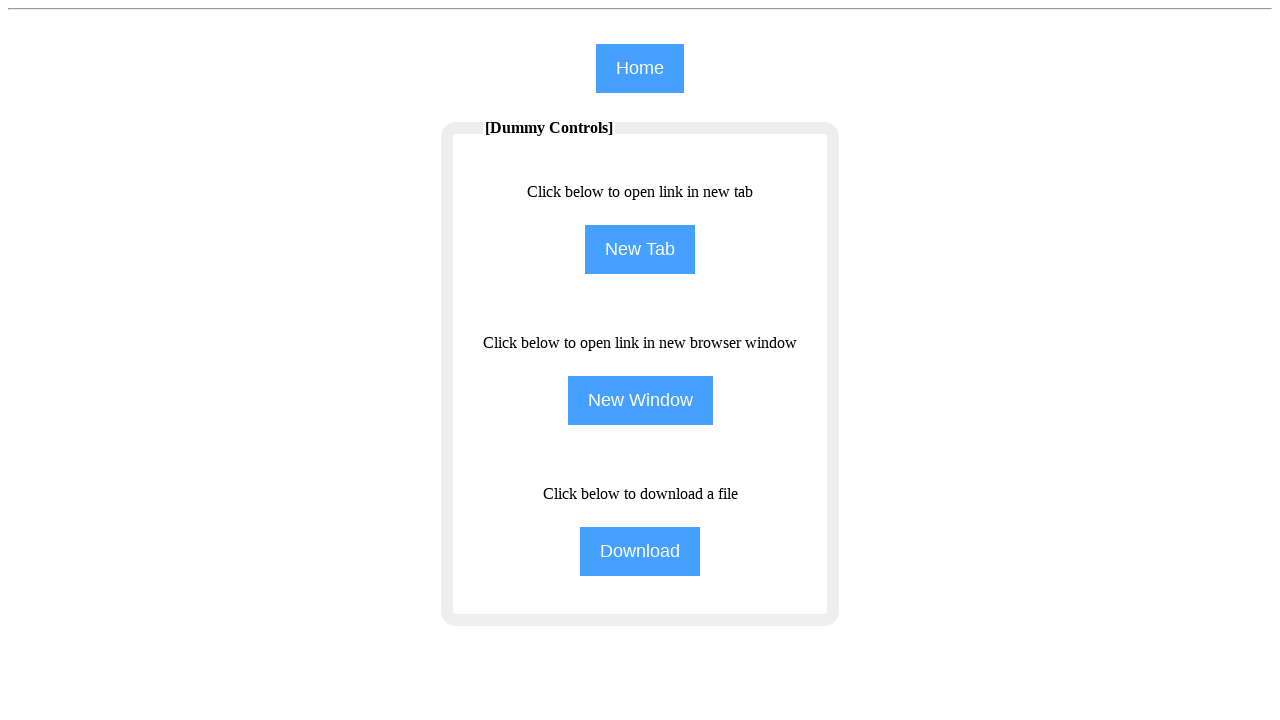

Retrieved all open pages from context
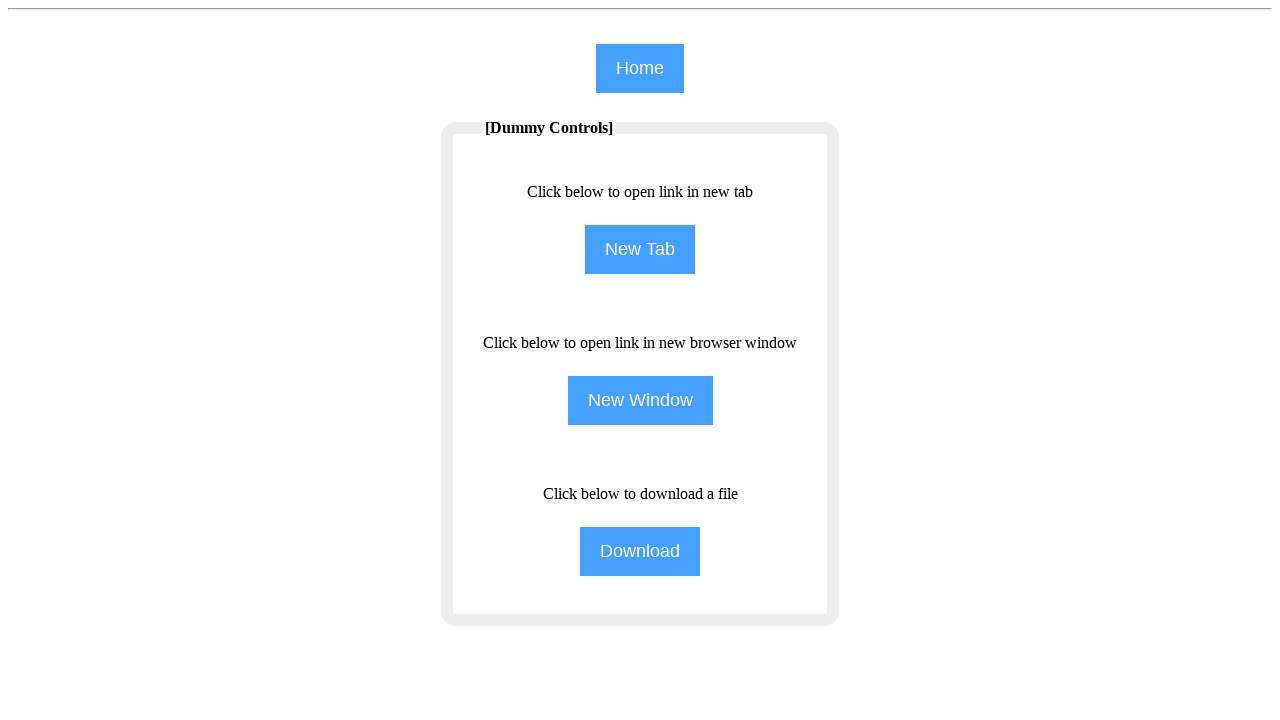

Switched to new tab (second page)
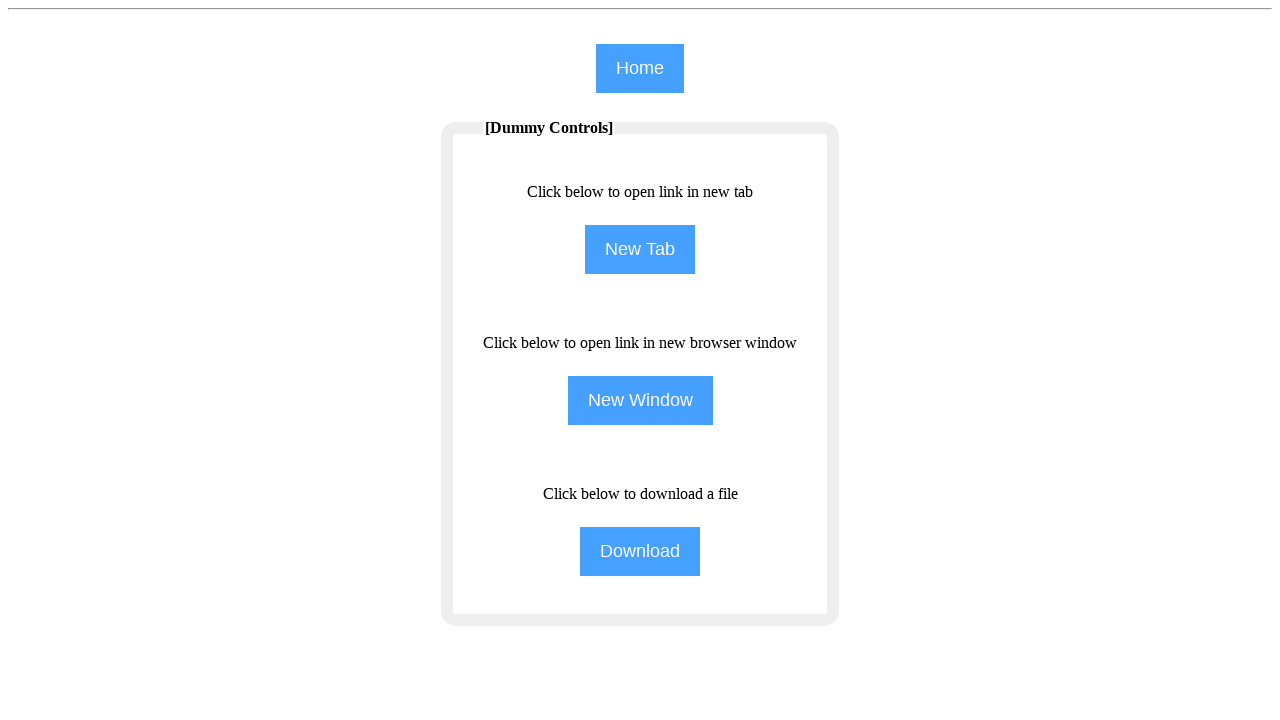

Clicked on Selenium link in new tab at (428, 81) on xpath=//span[text()='Selenium']
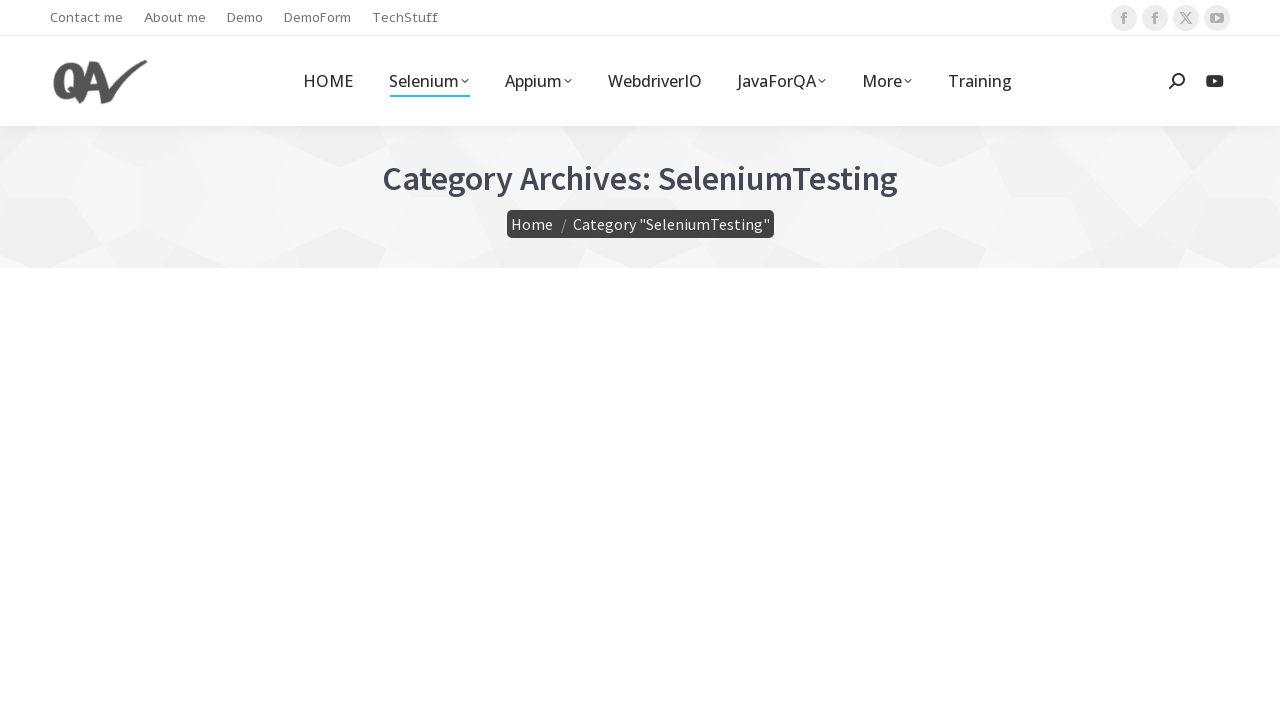

Switched back to main page
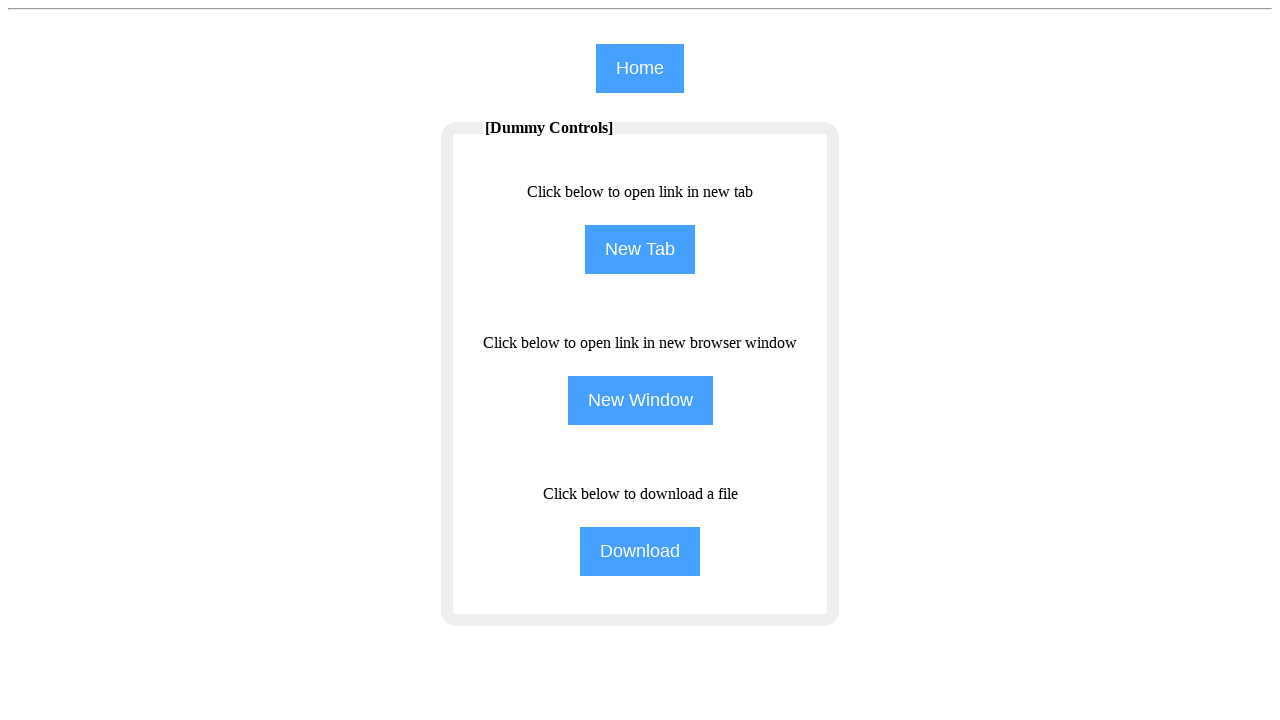

Clicked button to open new window at (640, 400) on input[name='NewWindow']
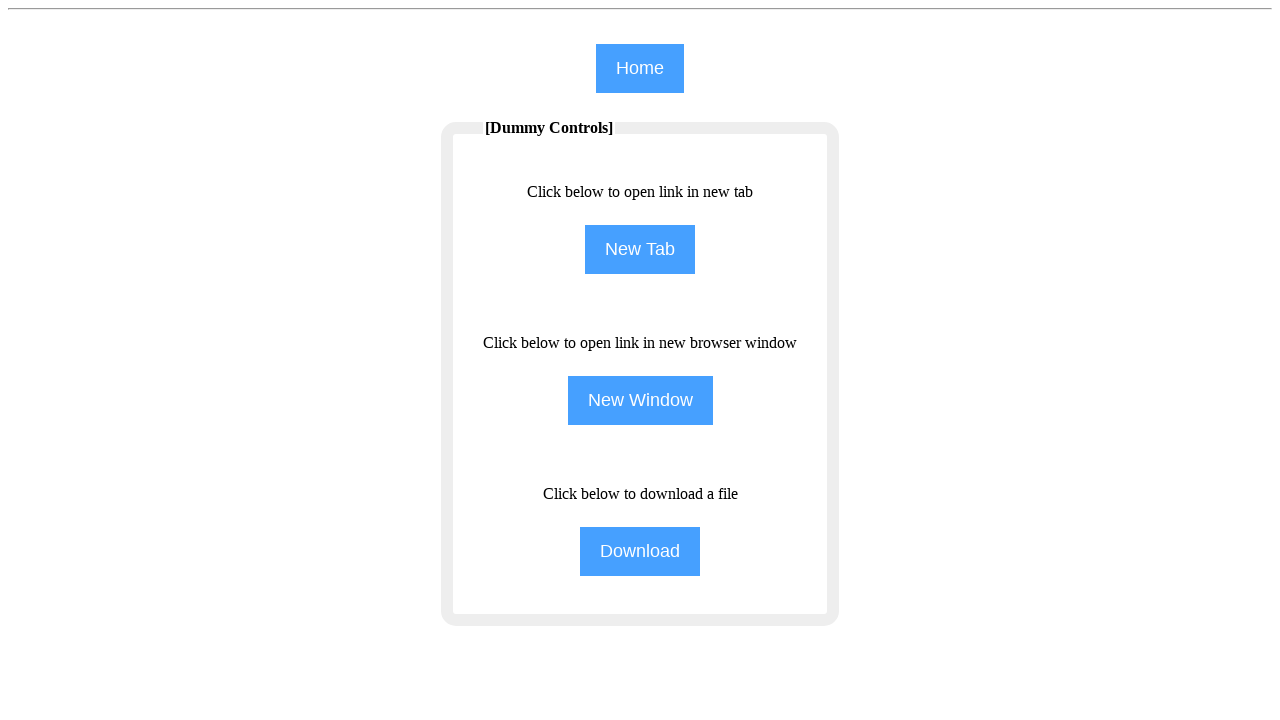

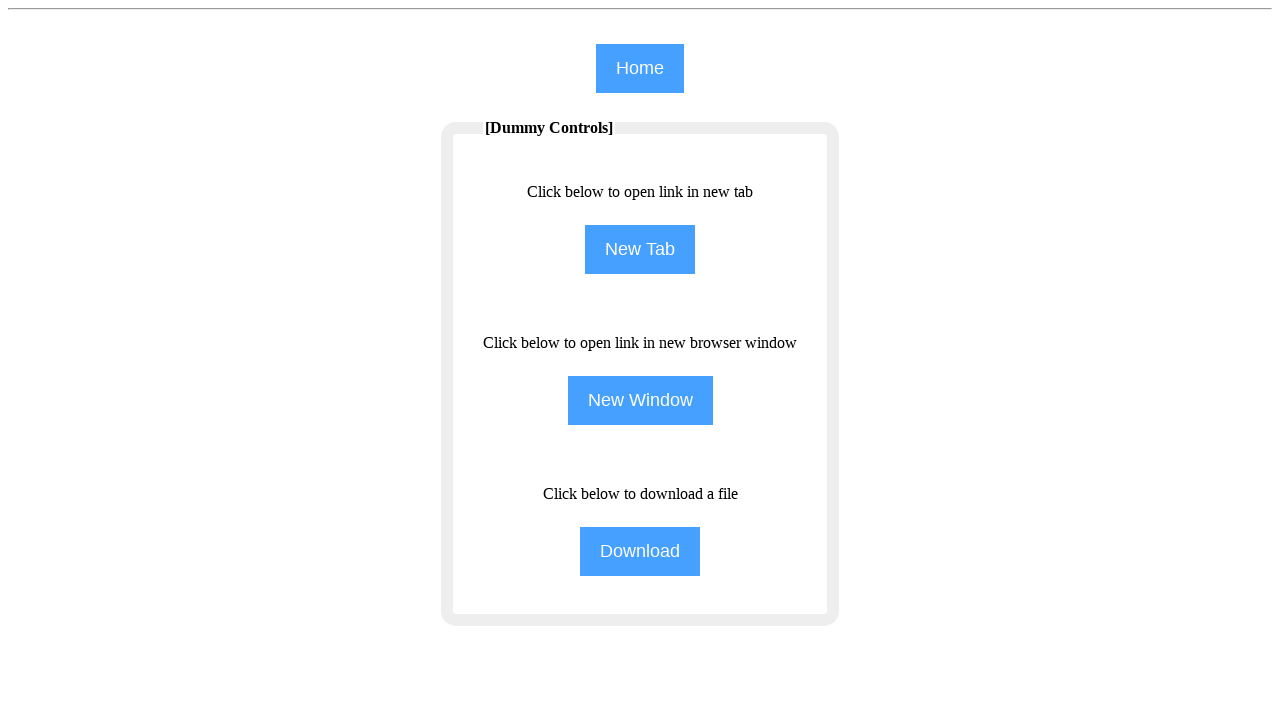